Tests navigation to leadership page by hovering over About menu and clicking Leadership link, then verifying Carlos Kidman is present on the page

Starting URL: https://qap.dev

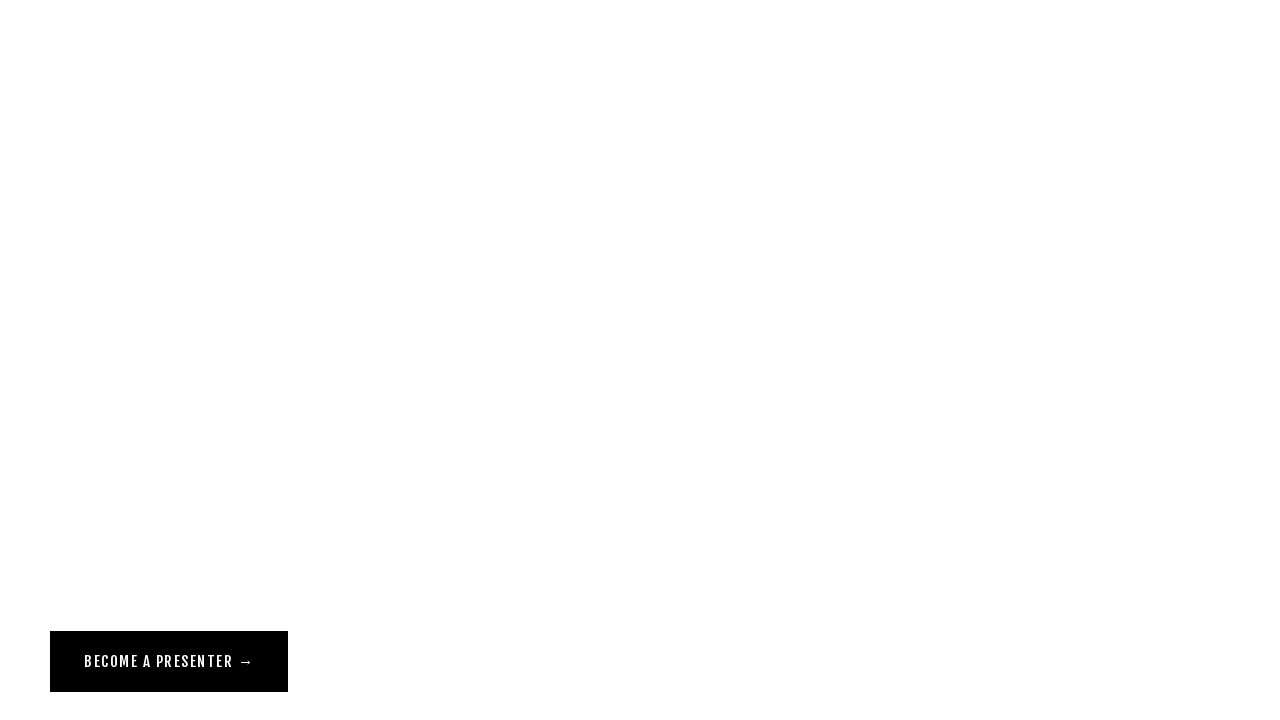

Navigated to https://qap.dev
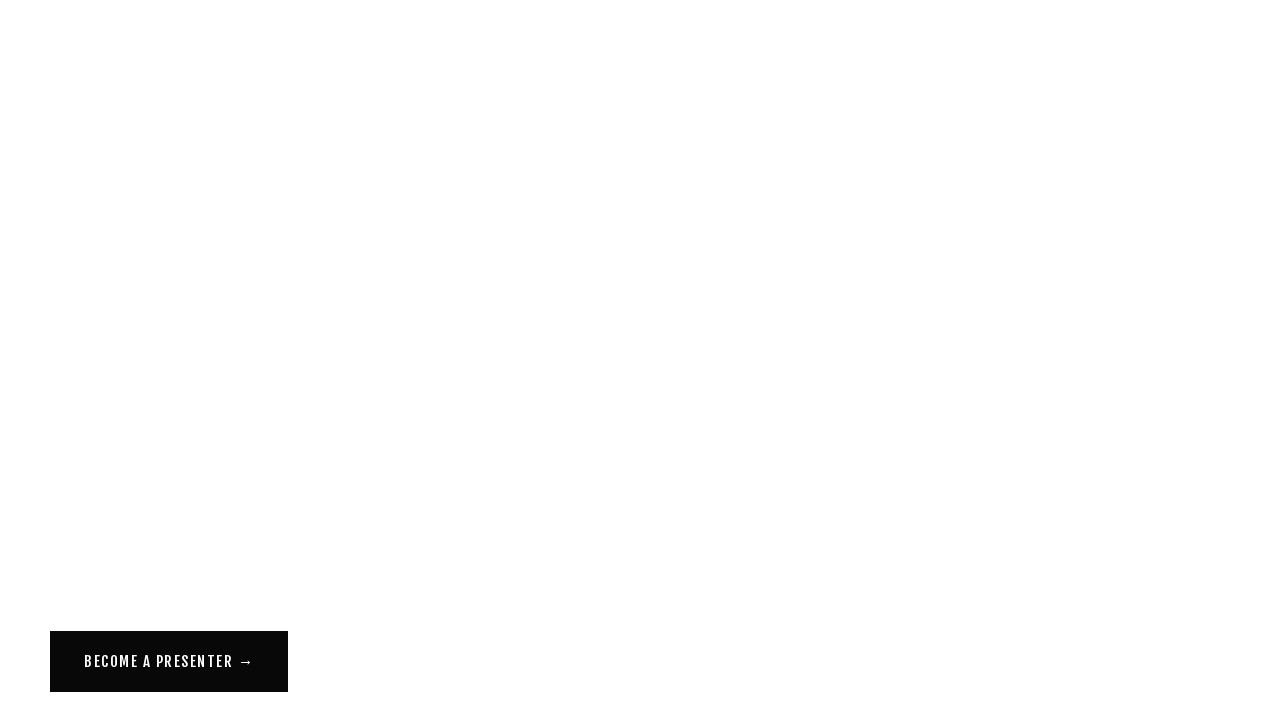

Hovered over About menu to reveal dropdown at (71, 56) on a[href="/about"]
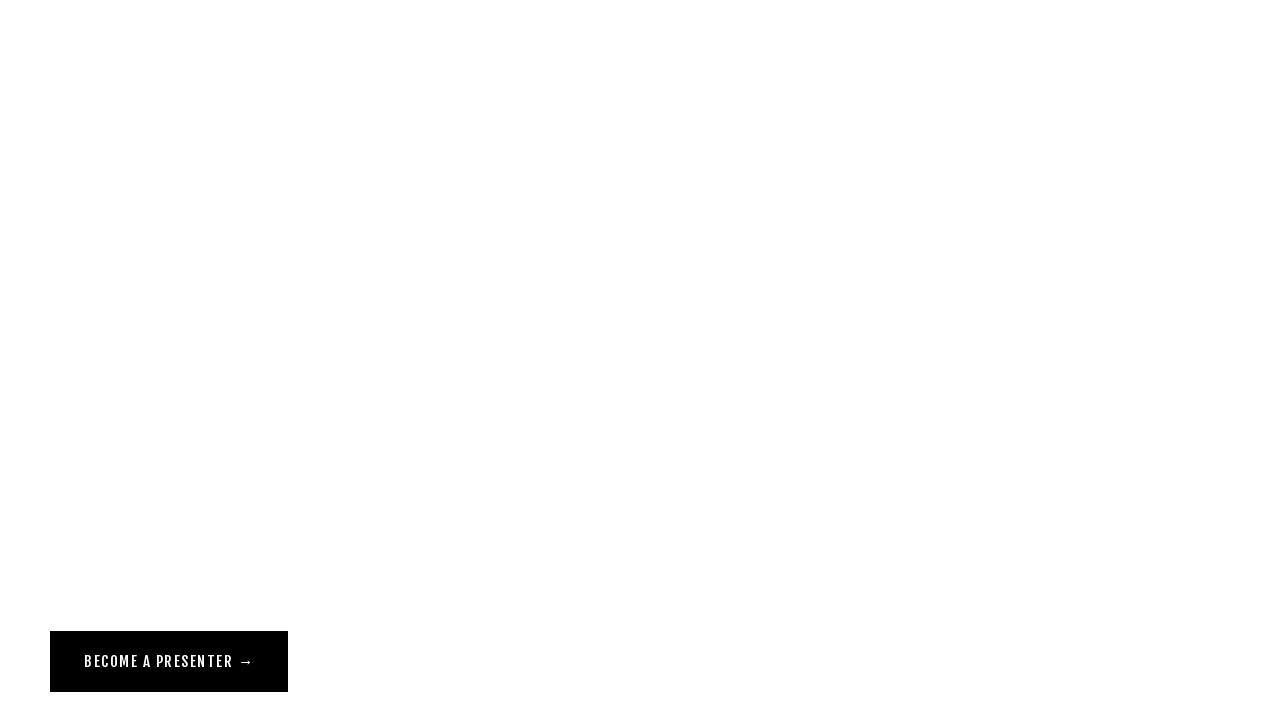

Clicked Leadership link from About menu at (92, 124) on a[href="/leadership"][class^="Header-nav"]
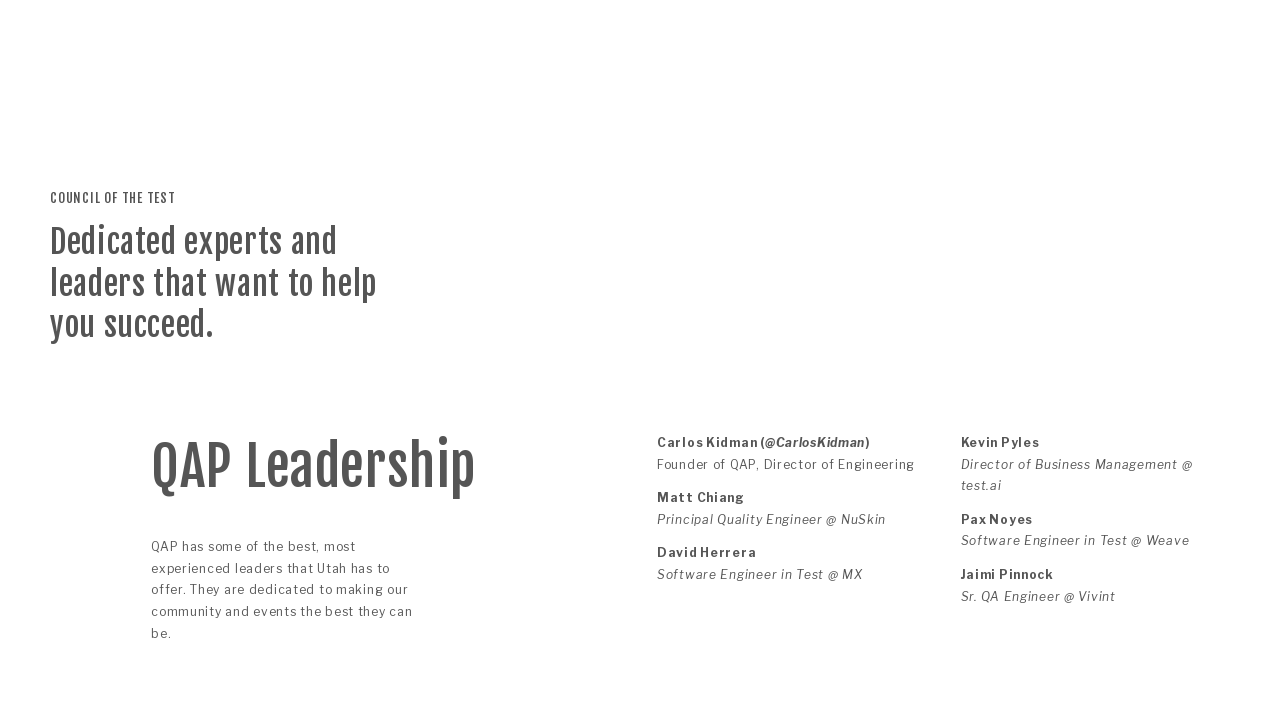

Verified Carlos Kidman is present on the Leadership page
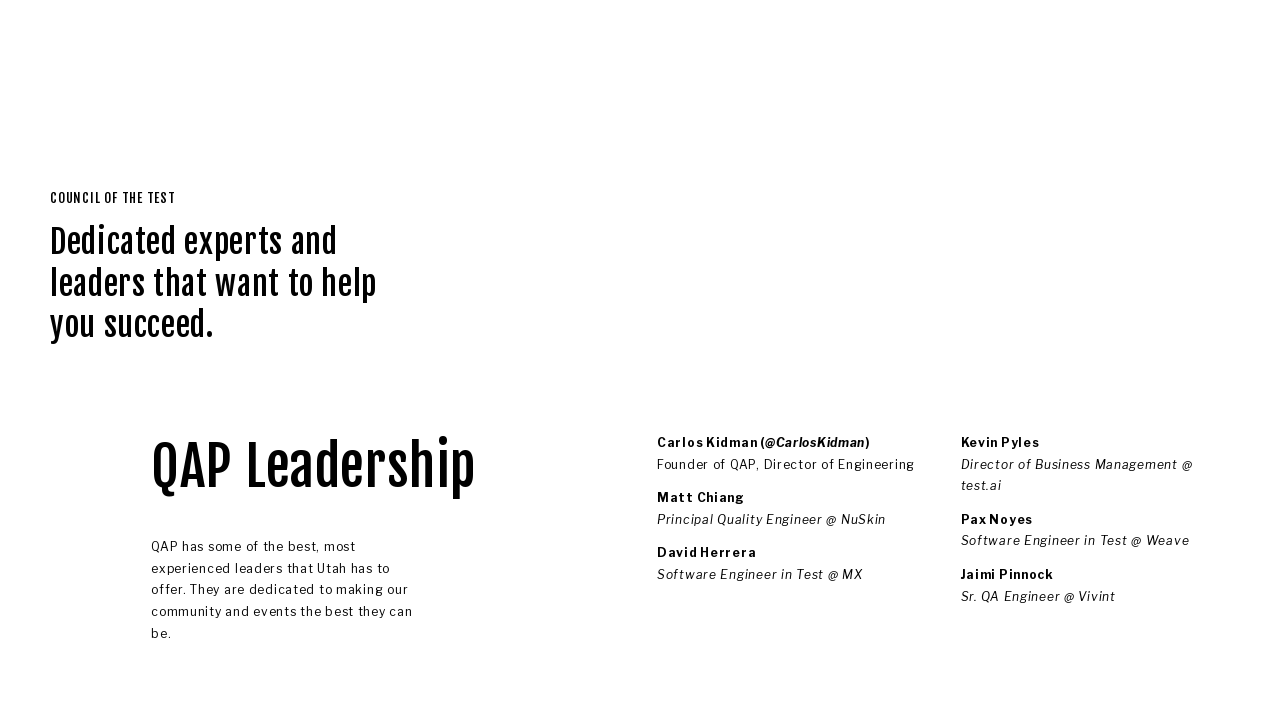

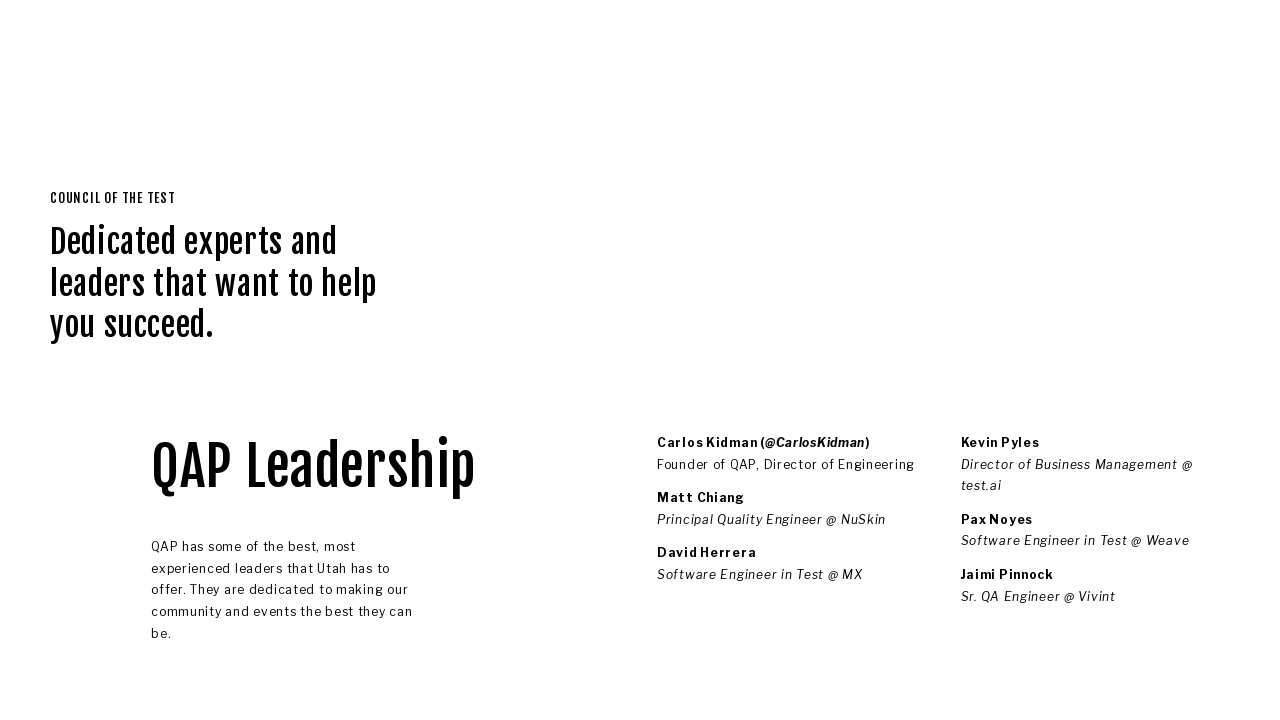